Tests the DemoQA practice form by filling in personal information fields including first name, last name, email, phone number, and selecting a date of birth

Starting URL: https://demoqa.com/automation-practice-form

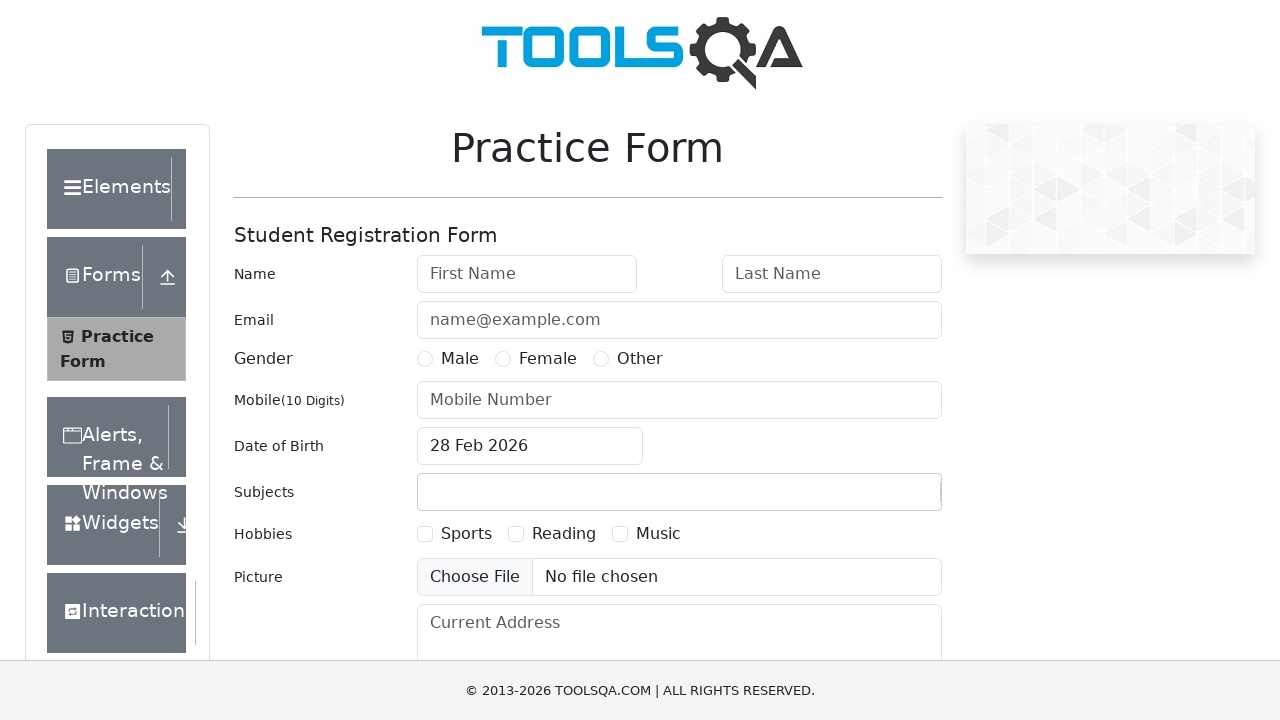

Filled first name field with 'shridevi' on #firstName
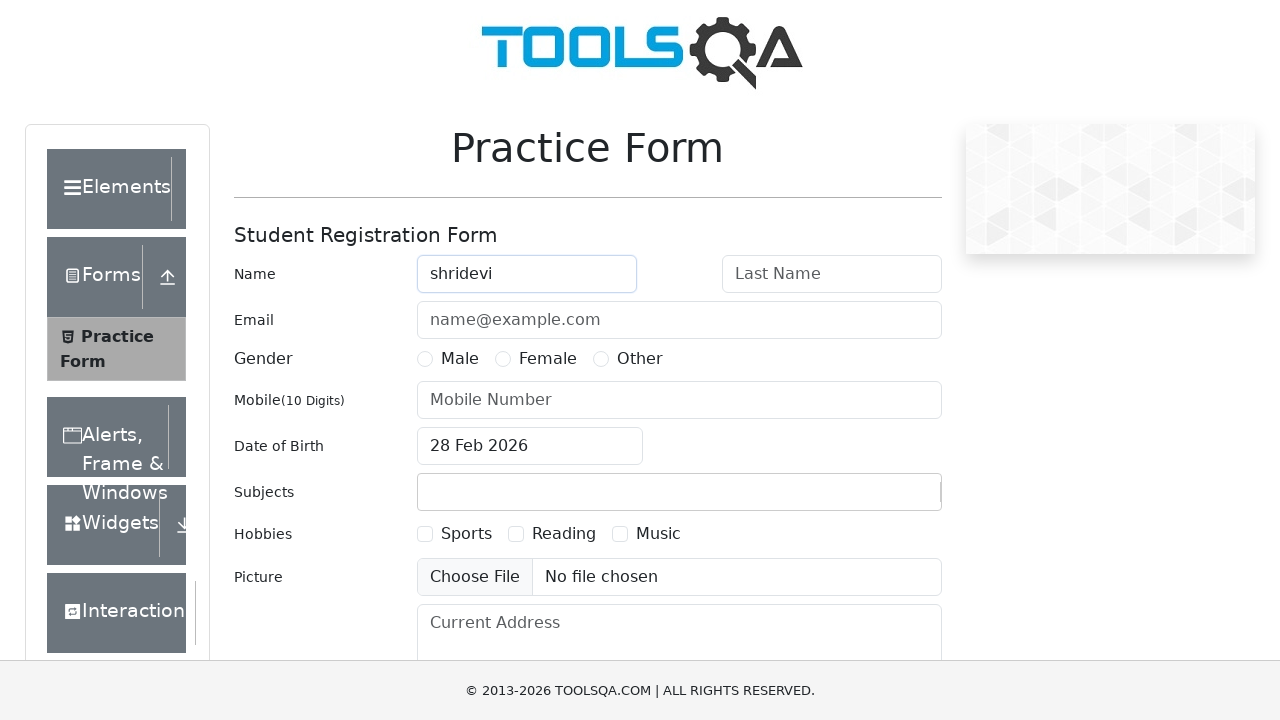

Filled last name field with 'patel' on #lastName
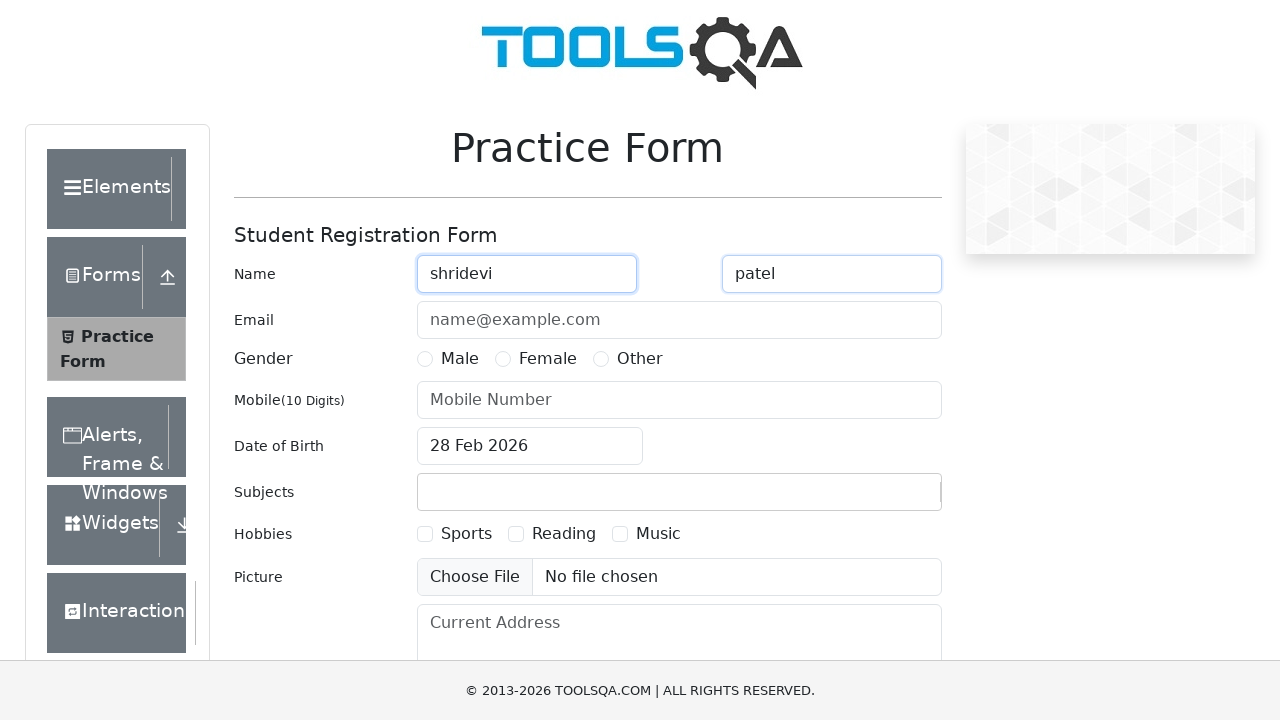

Filled email field with 'mukesh@gmail.com' on #userEmail
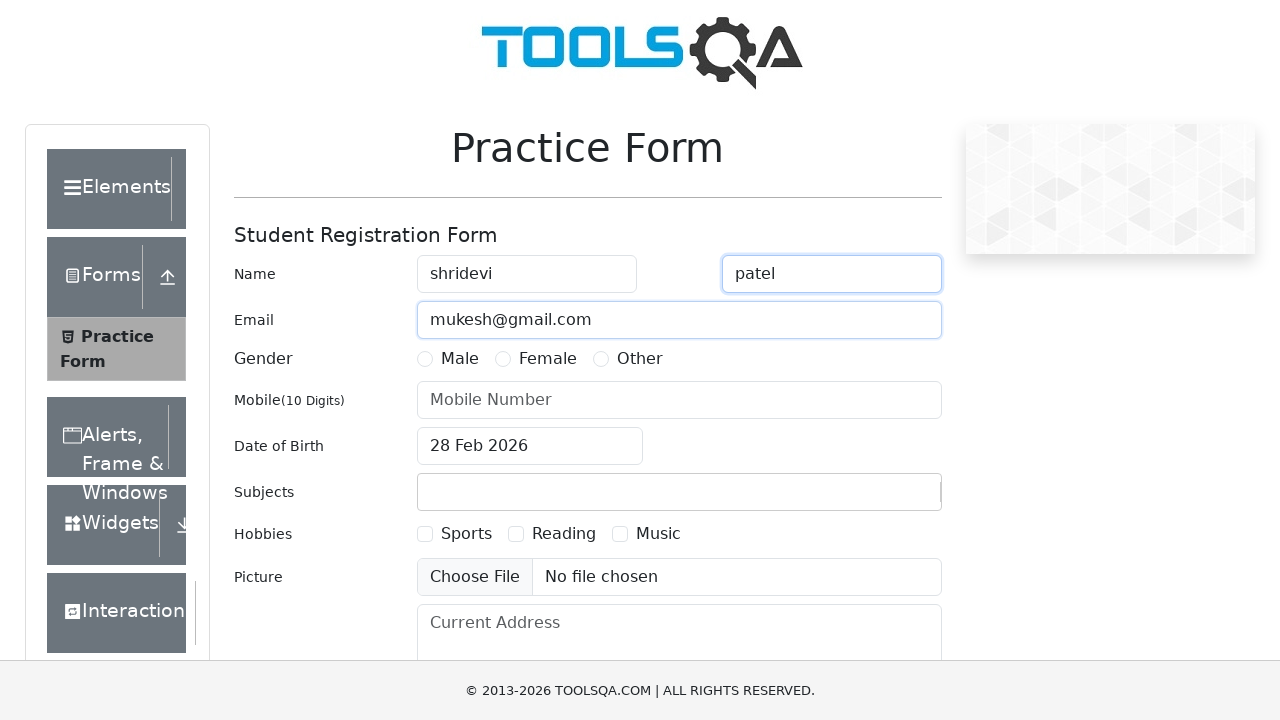

Filled phone number field with '9874562311' on #userNumber
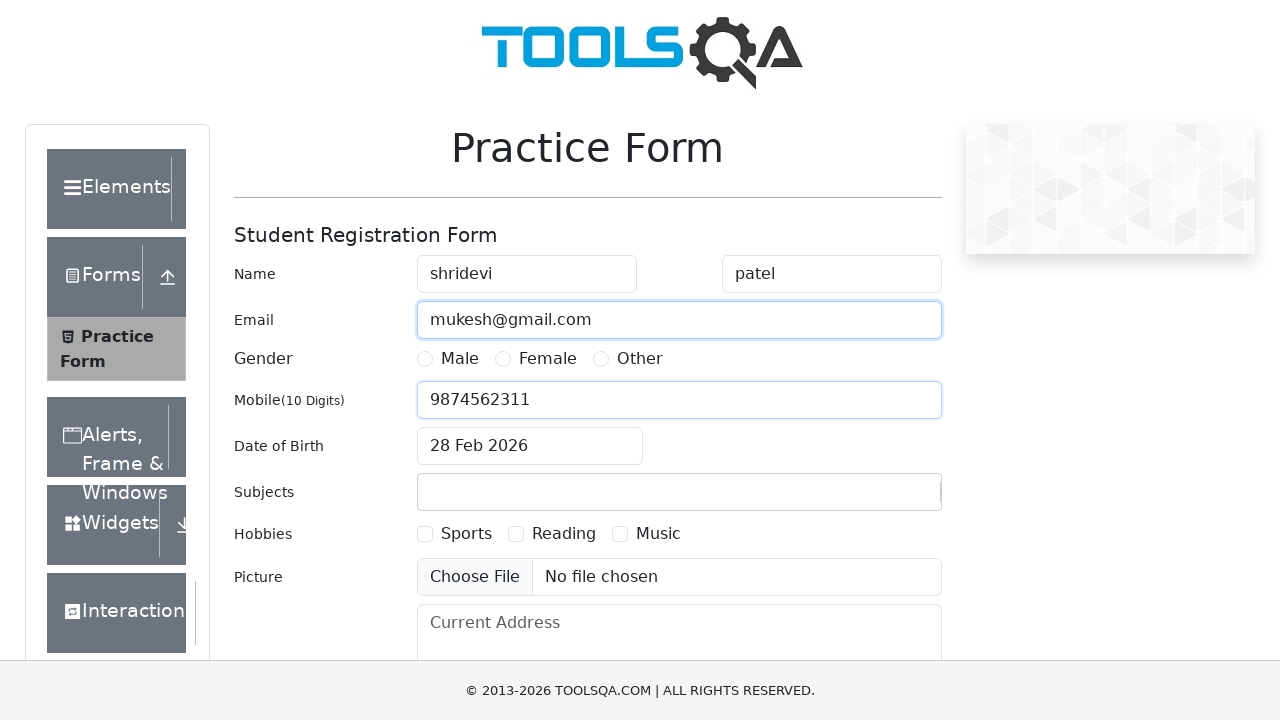

Clicked date of birth input to open calendar at (530, 446) on #dateOfBirthInput
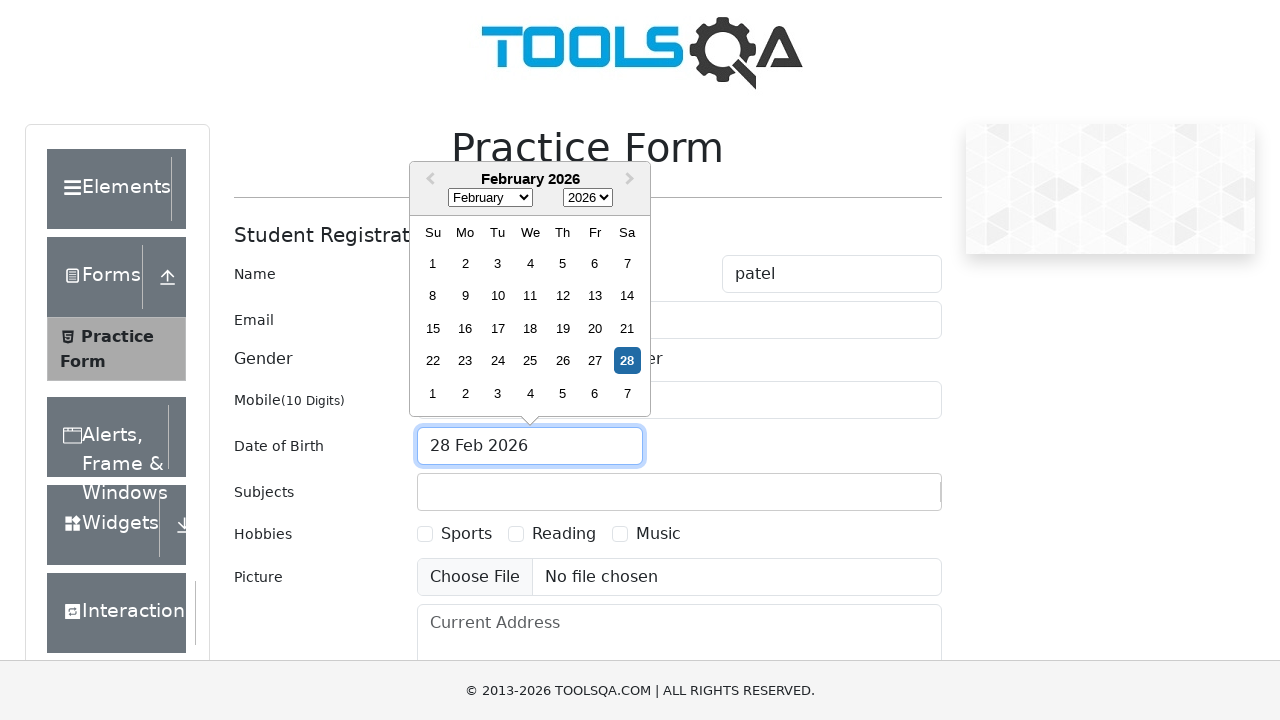

Selected day 15 from the calendar at (433, 328) on xpath=//div[text()='15']
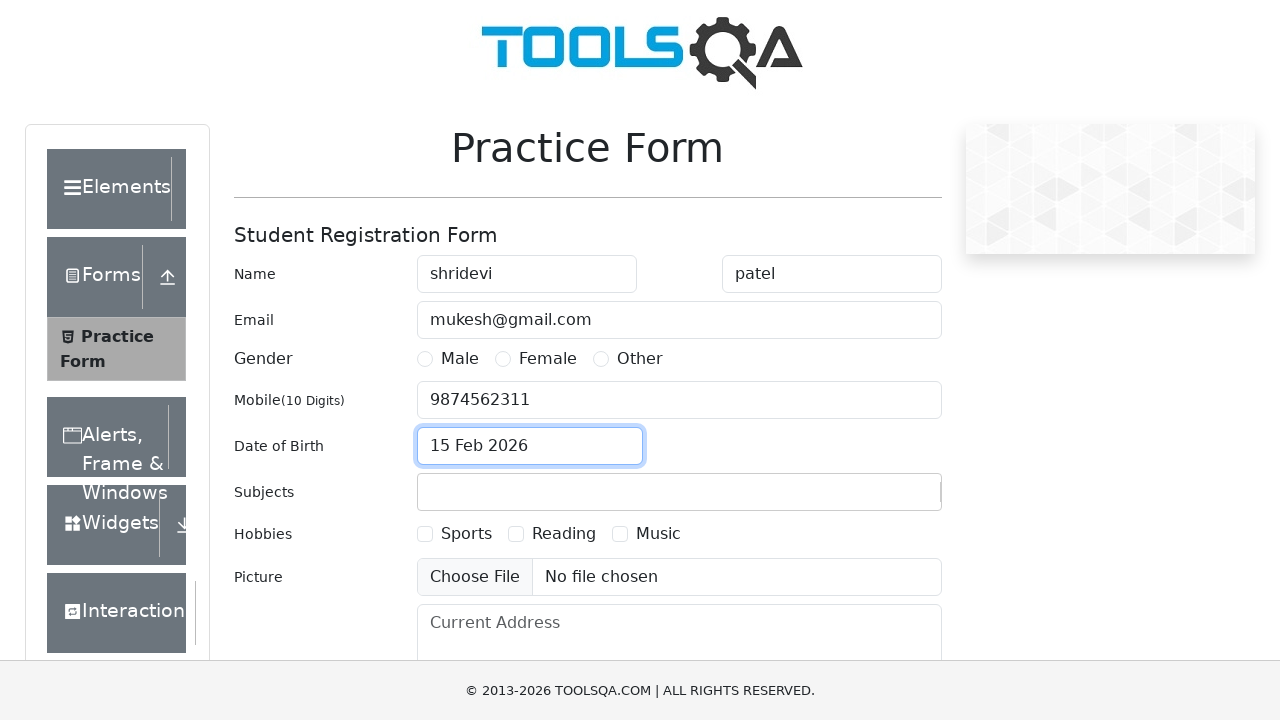

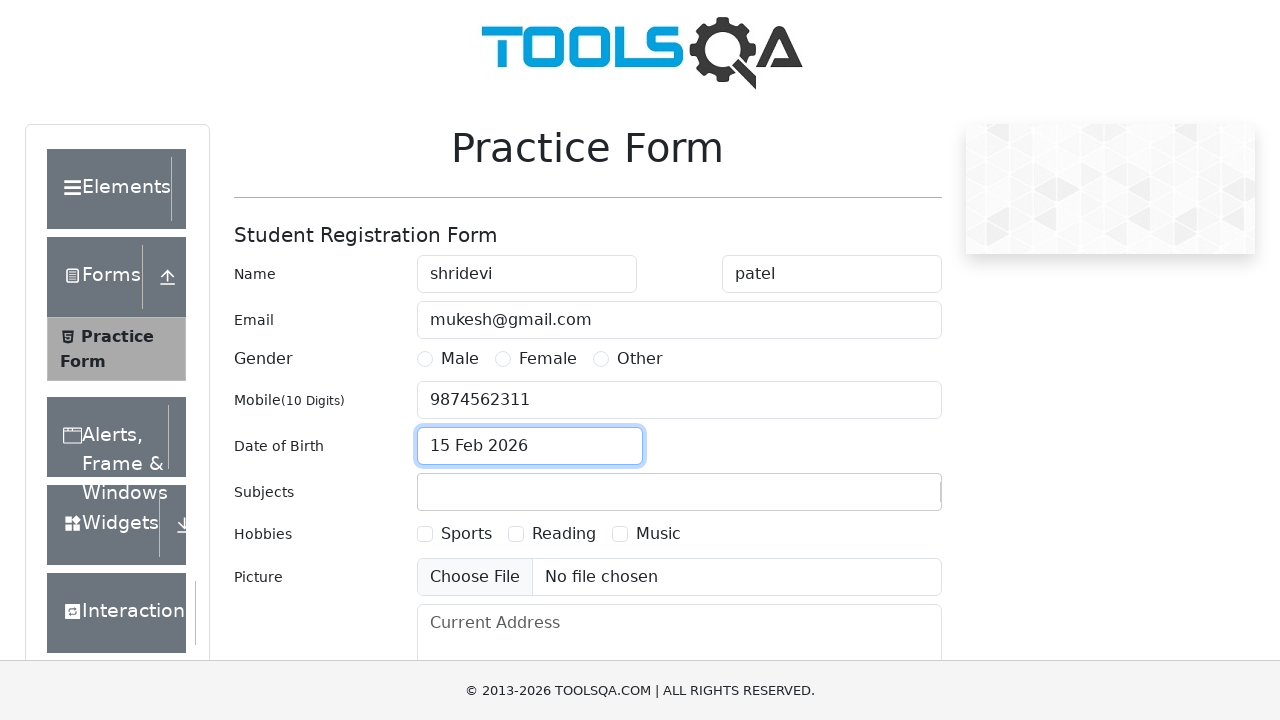